Navigates to the DemoQA homepage and interacts with text box elements to test form functionality

Starting URL: https://demoqa.com/

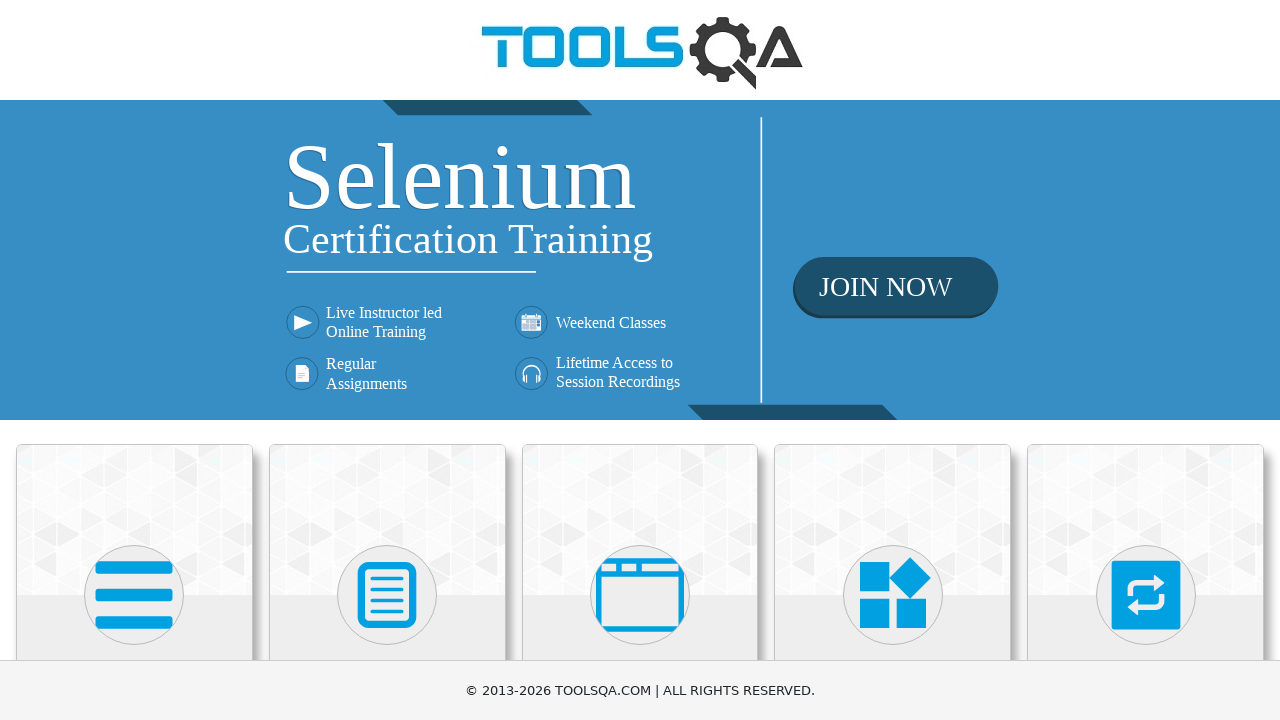

Clicked on Elements card to navigate to the elements section at (134, 360) on text=Elements
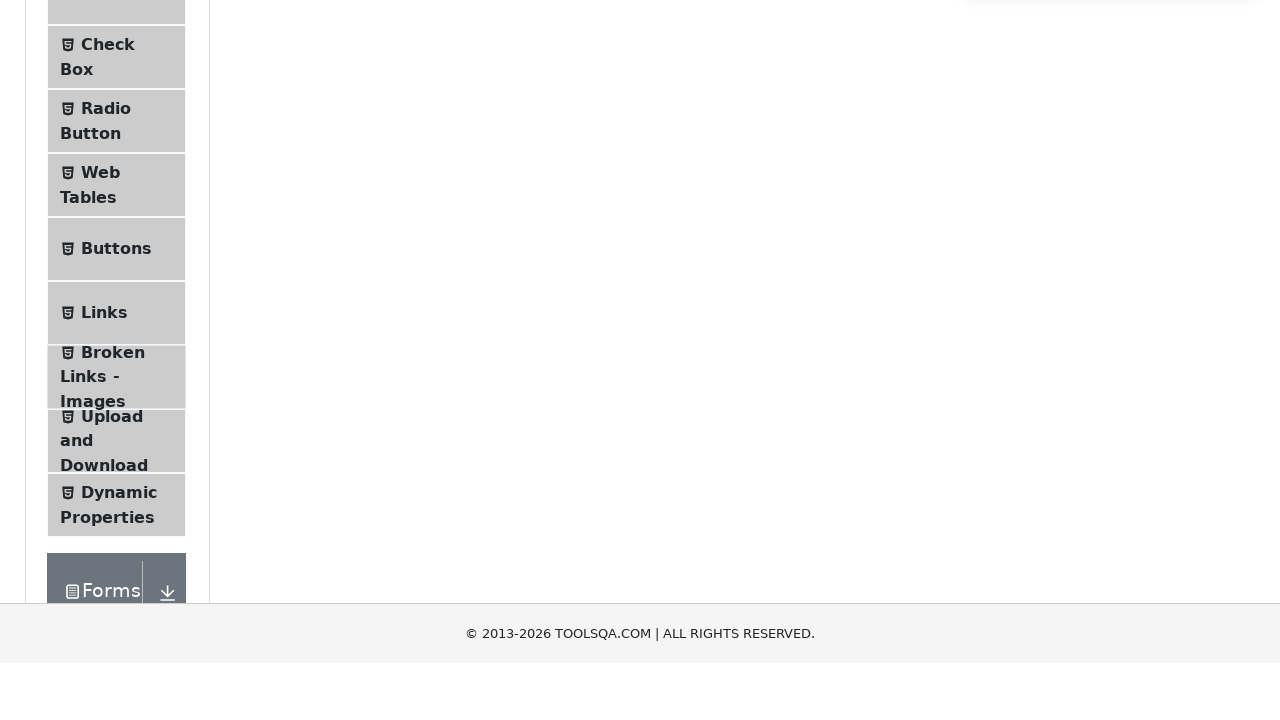

Clicked on Text Box menu item at (119, 261) on text=Text Box
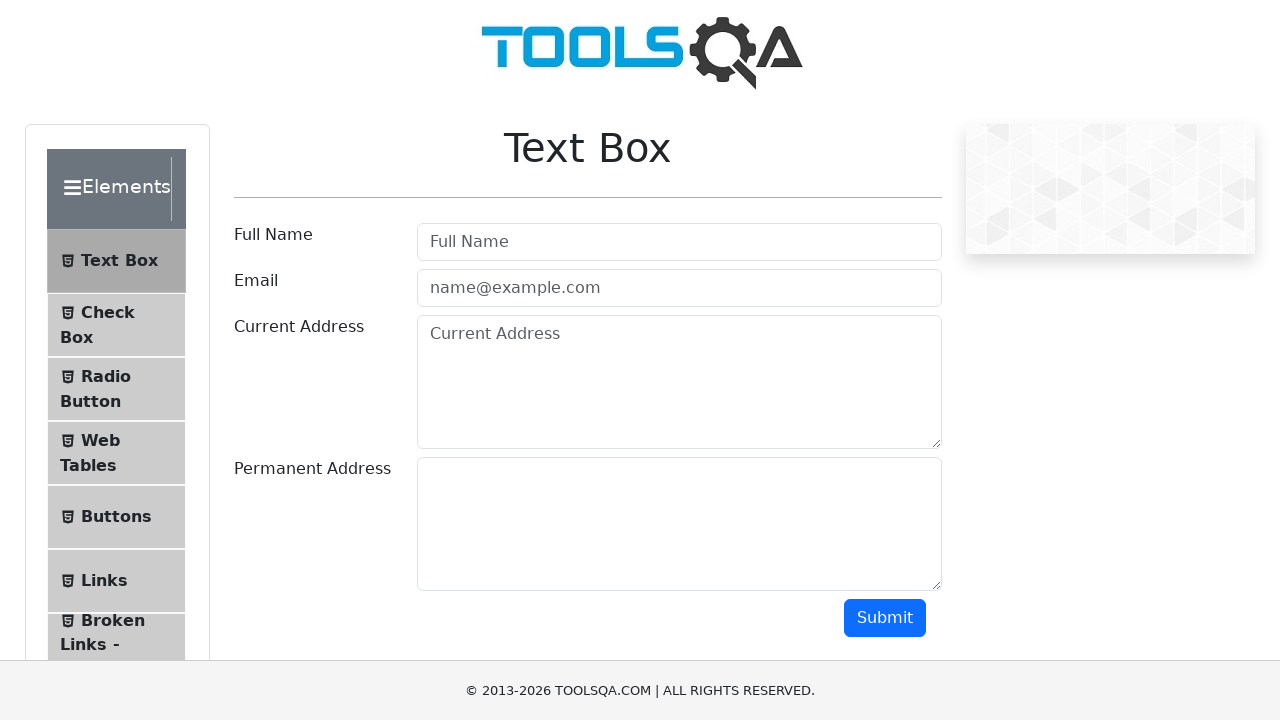

Text Box form loaded successfully
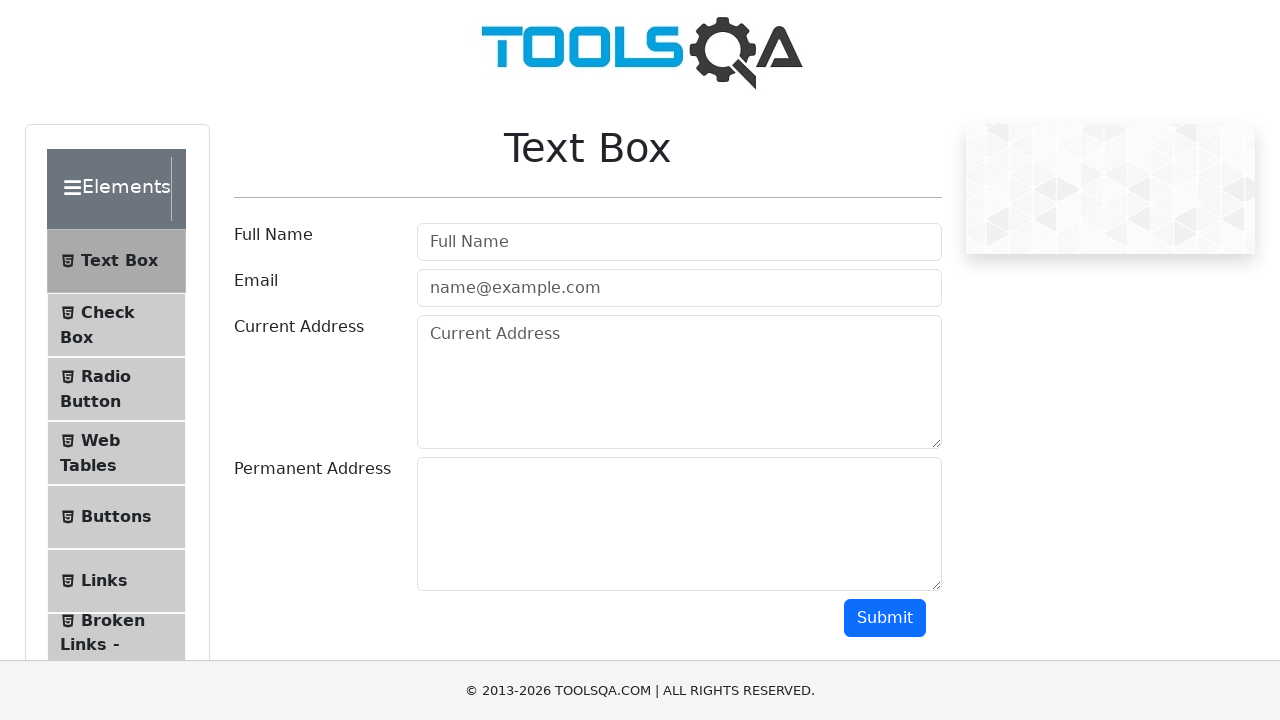

Filled in Full Name field with 'John Smith' on #userName
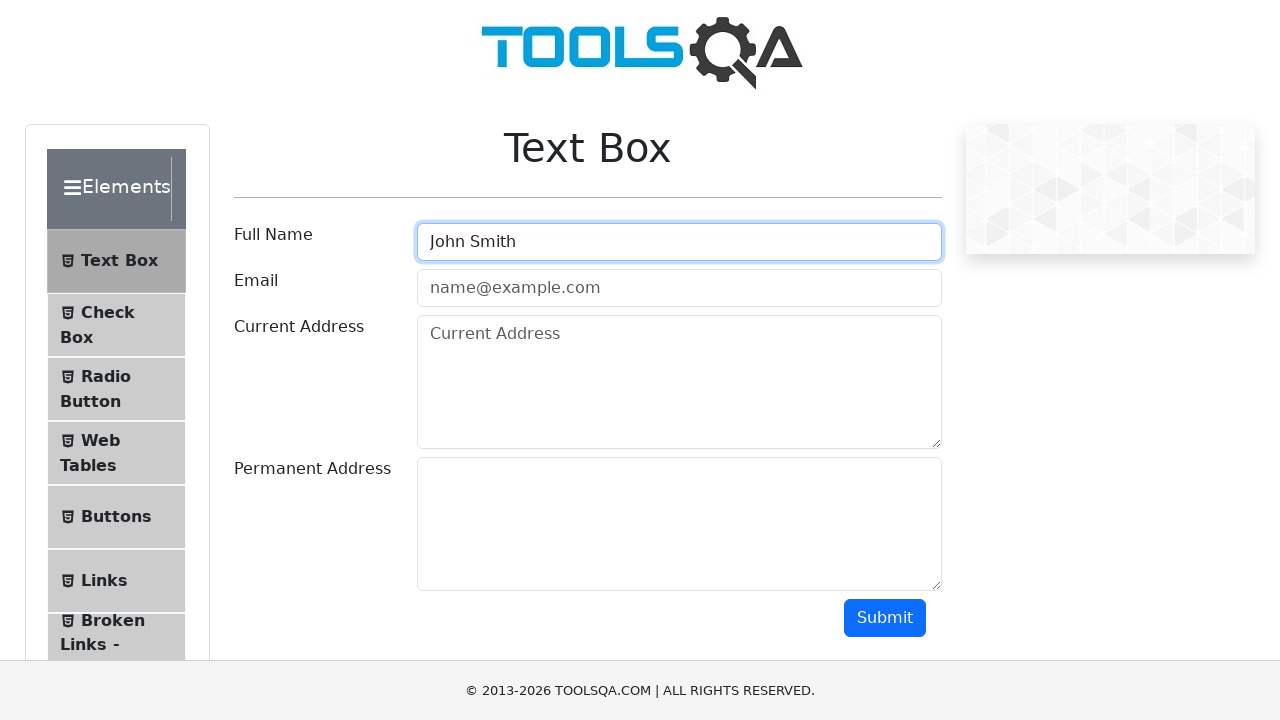

Filled in Email field with 'john.smith@example.com' on #userEmail
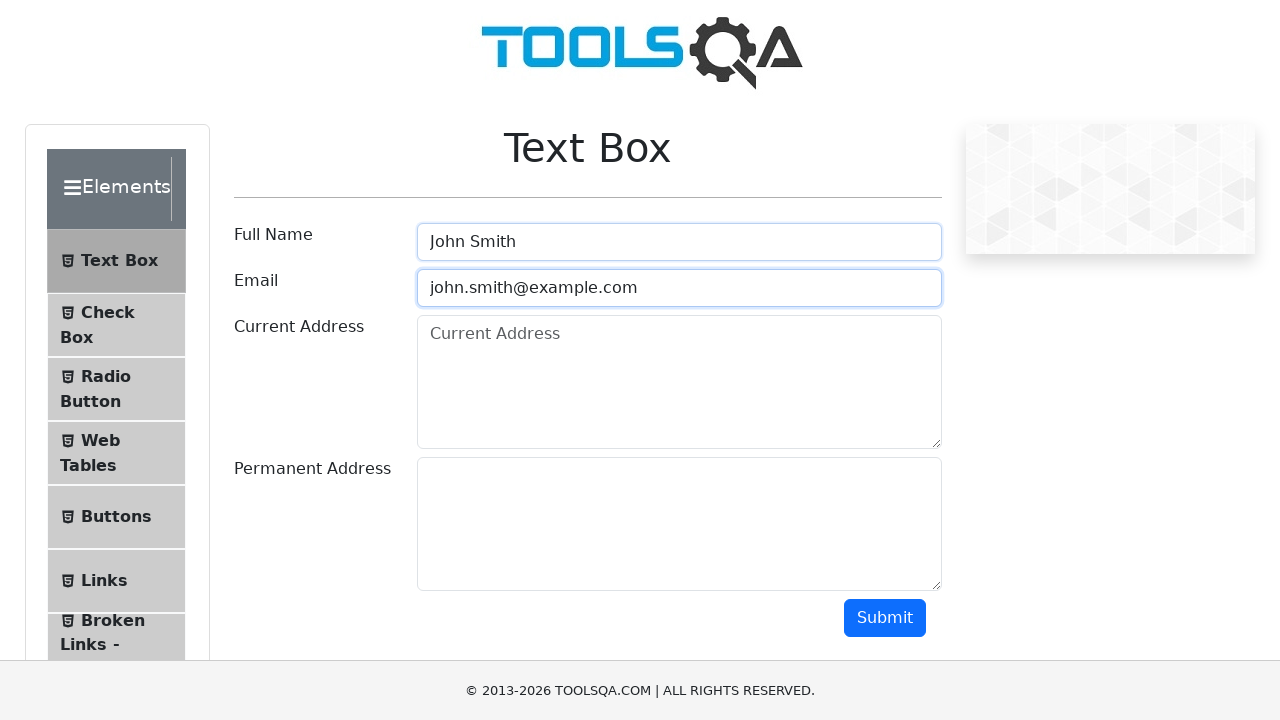

Filled in Current Address field with '123 Main Street, New York, NY 10001' on #currentAddress
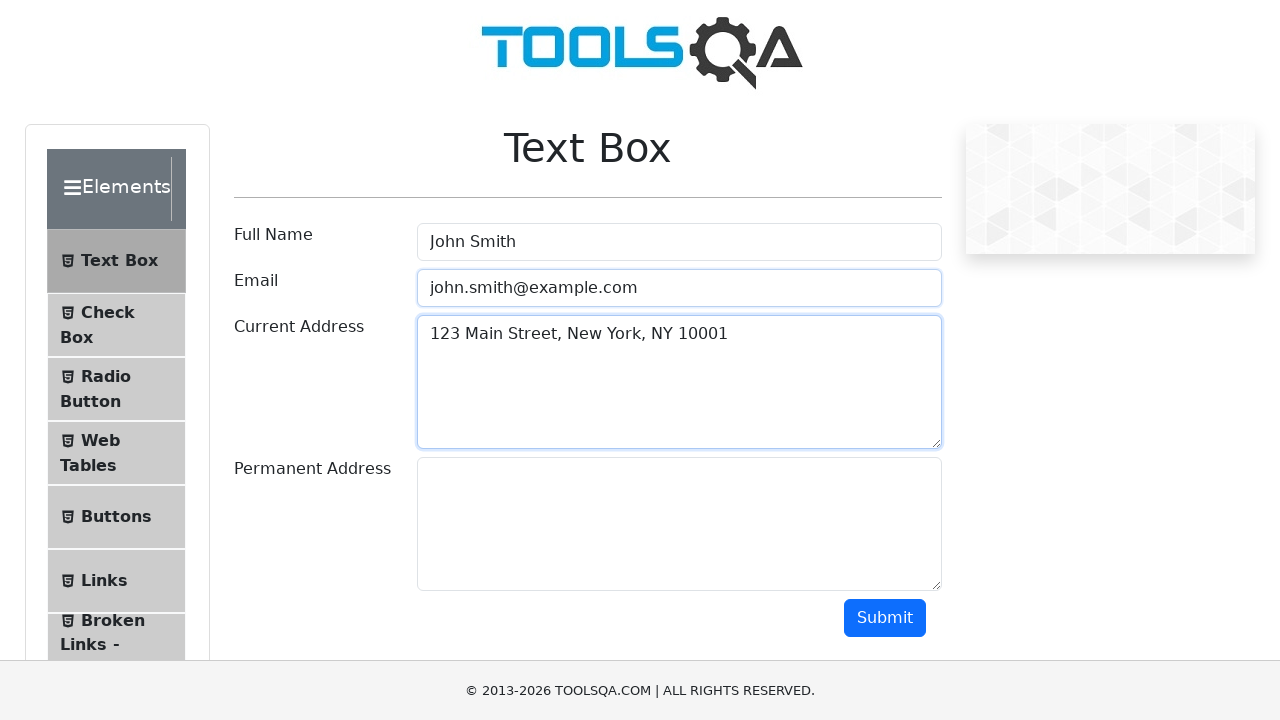

Filled in Permanent Address field with '456 Oak Avenue, Los Angeles, CA 90001' on #permanentAddress
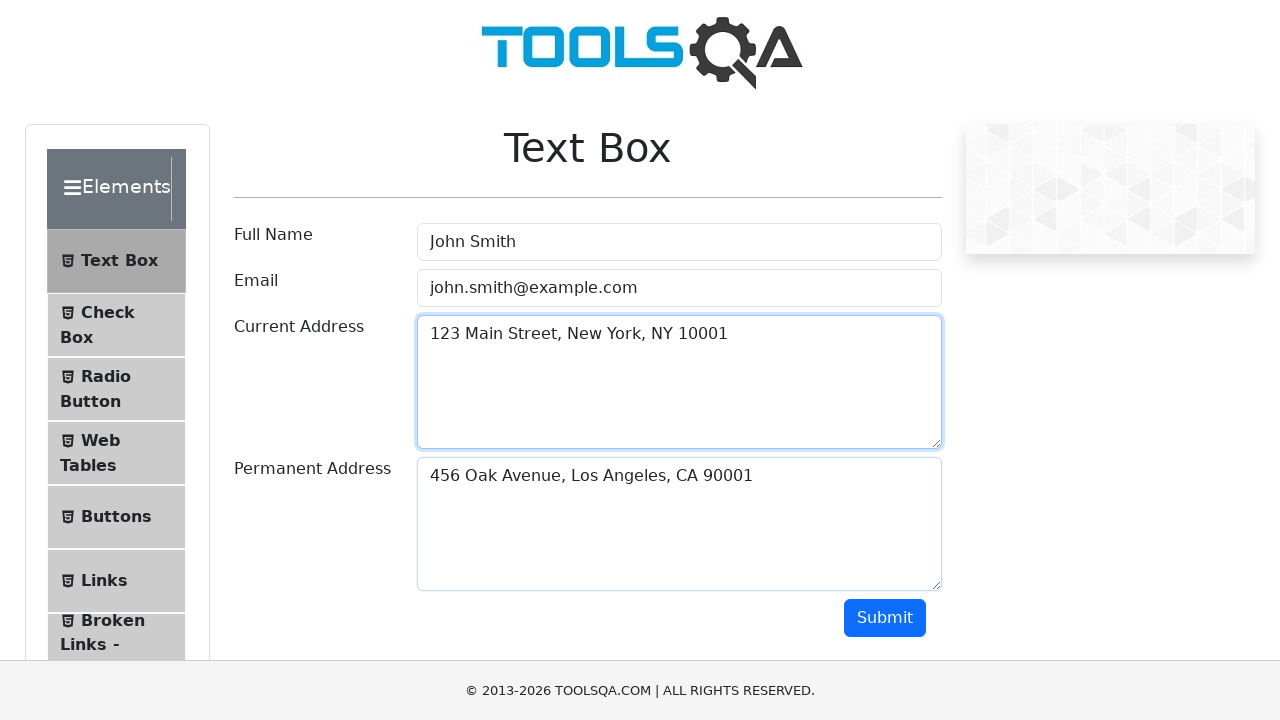

Clicked the Submit button at (885, 618) on #submit
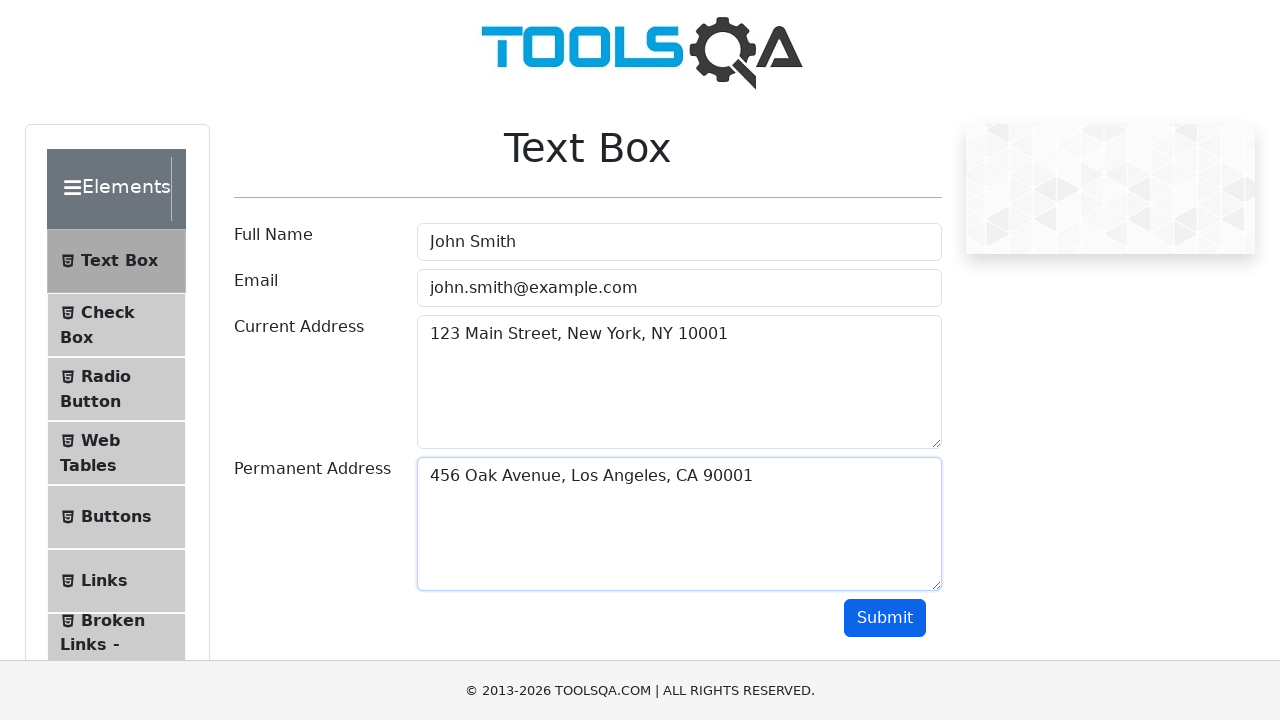

Form submission output appeared on the page
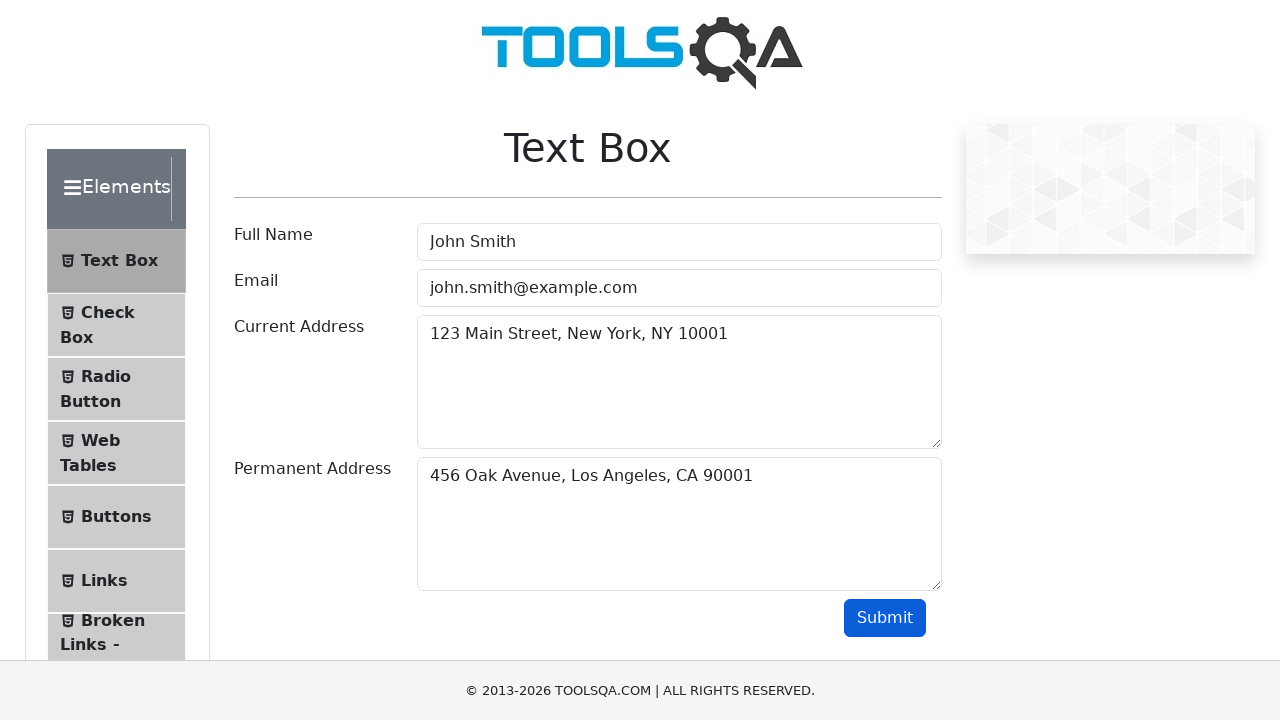

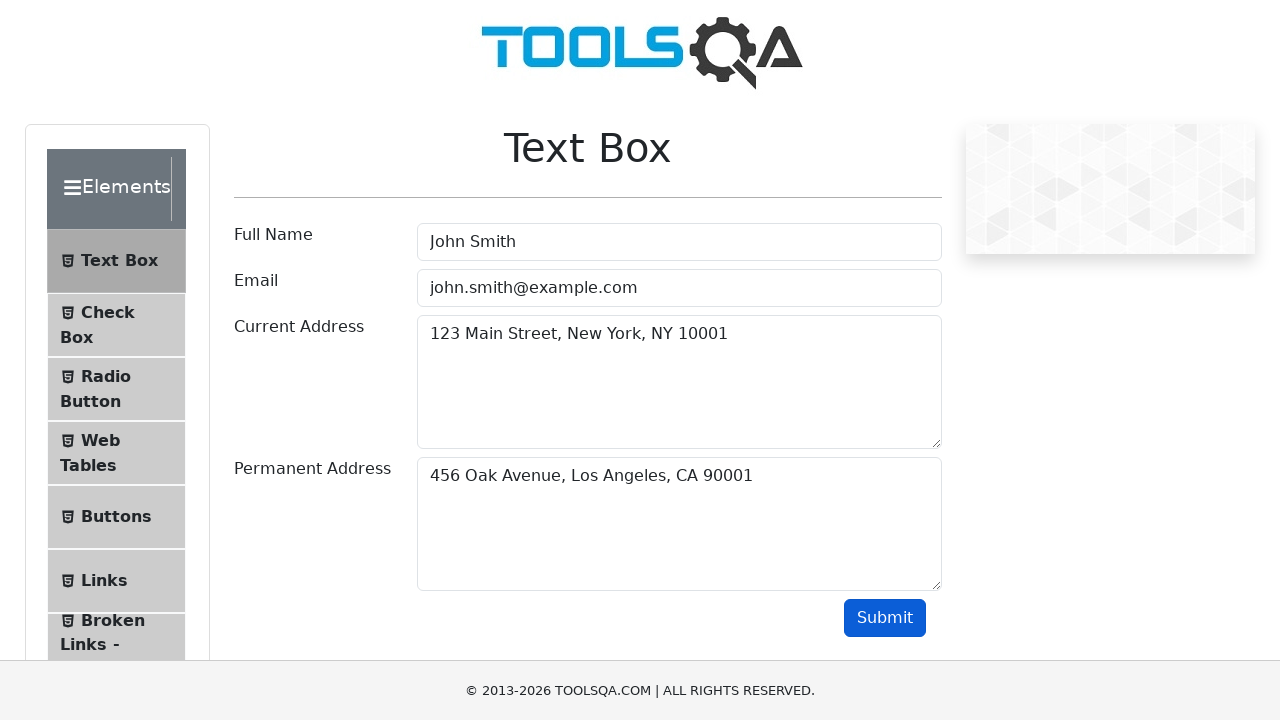